Tests handling a confirm dialog by accepting it, which triggers a second dialog showing the result

Starting URL: http://uitestingplayground.com/alerts

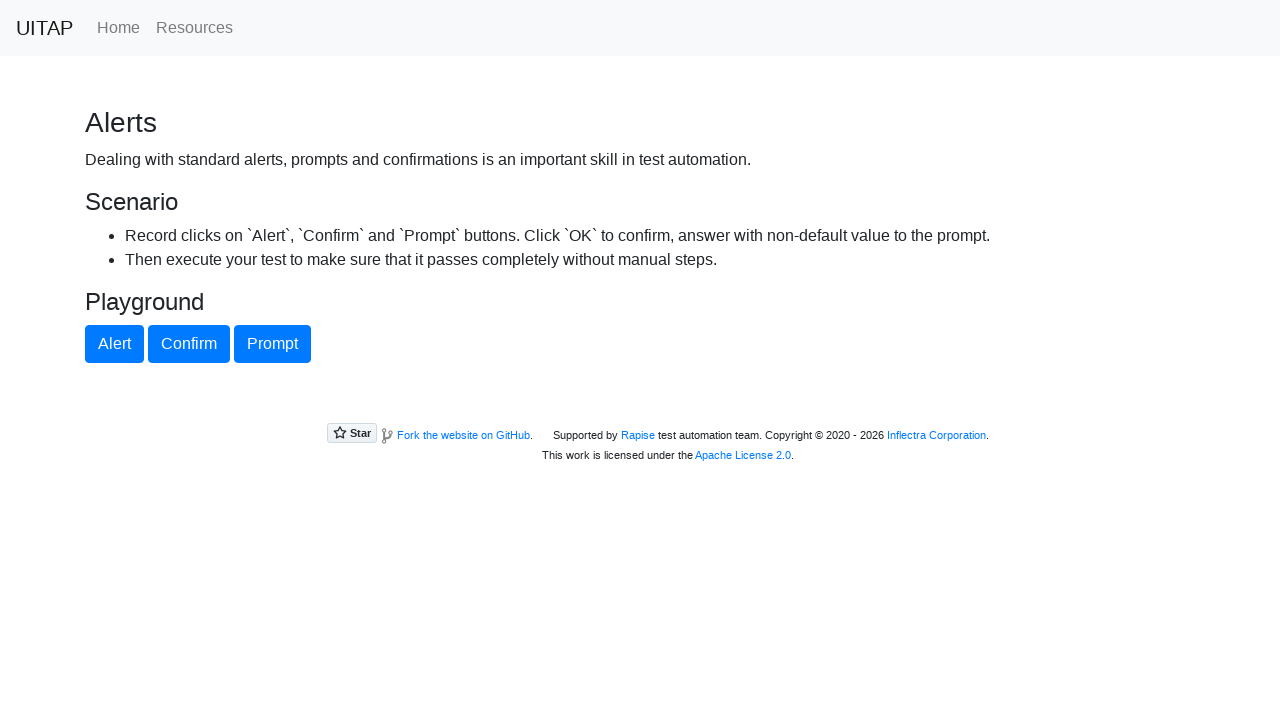

Set up dialog handler to accept all dialogs
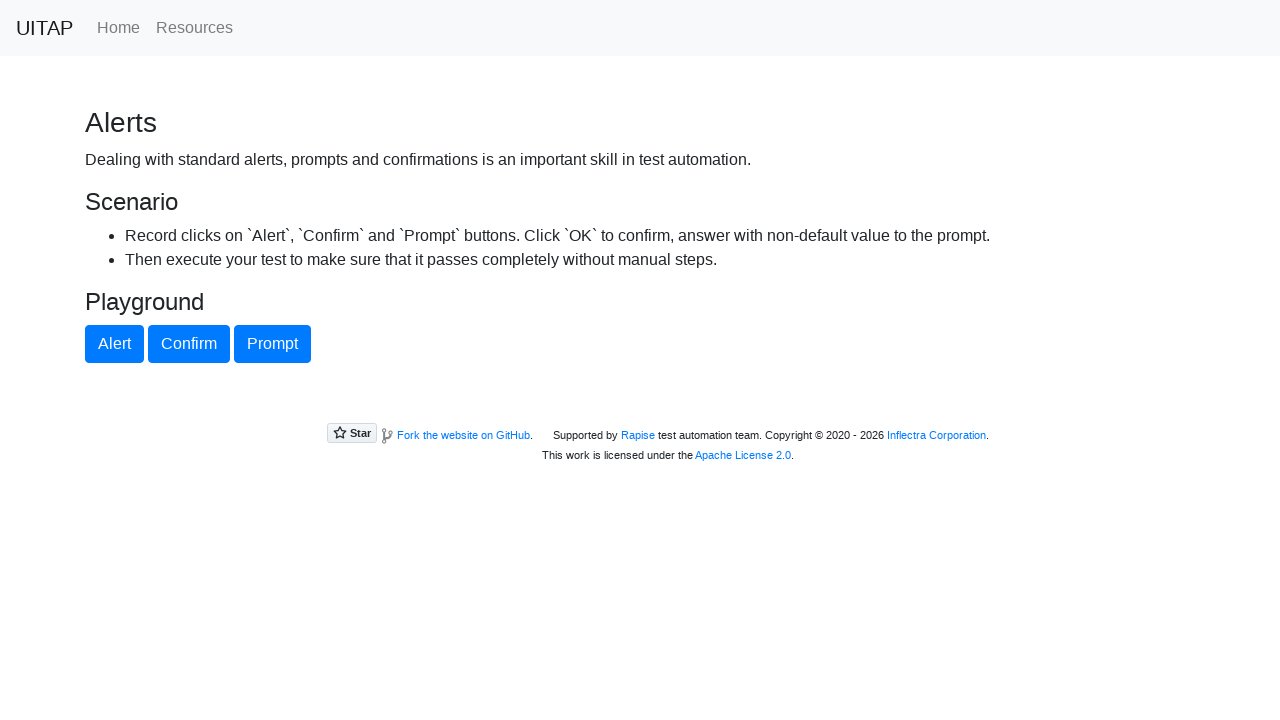

Clicked confirm button to trigger confirm dialog at (189, 344) on #confirmButton
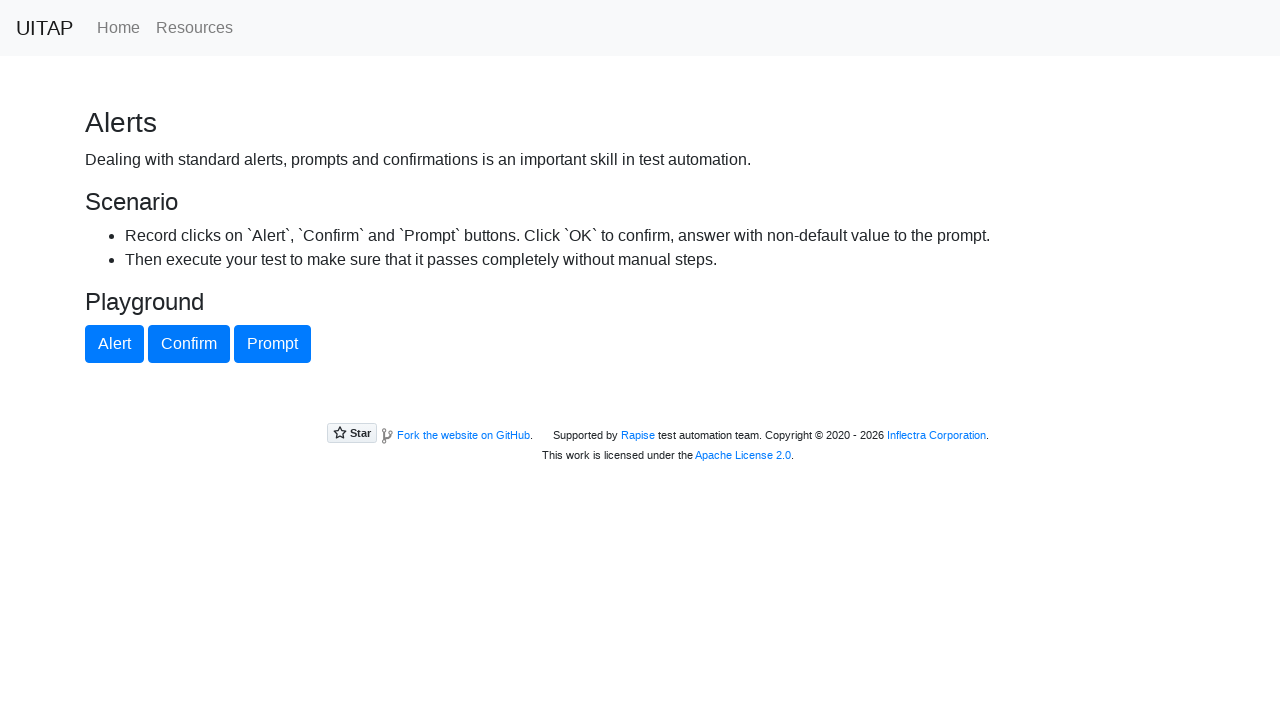

Waited for dialogs to be handled
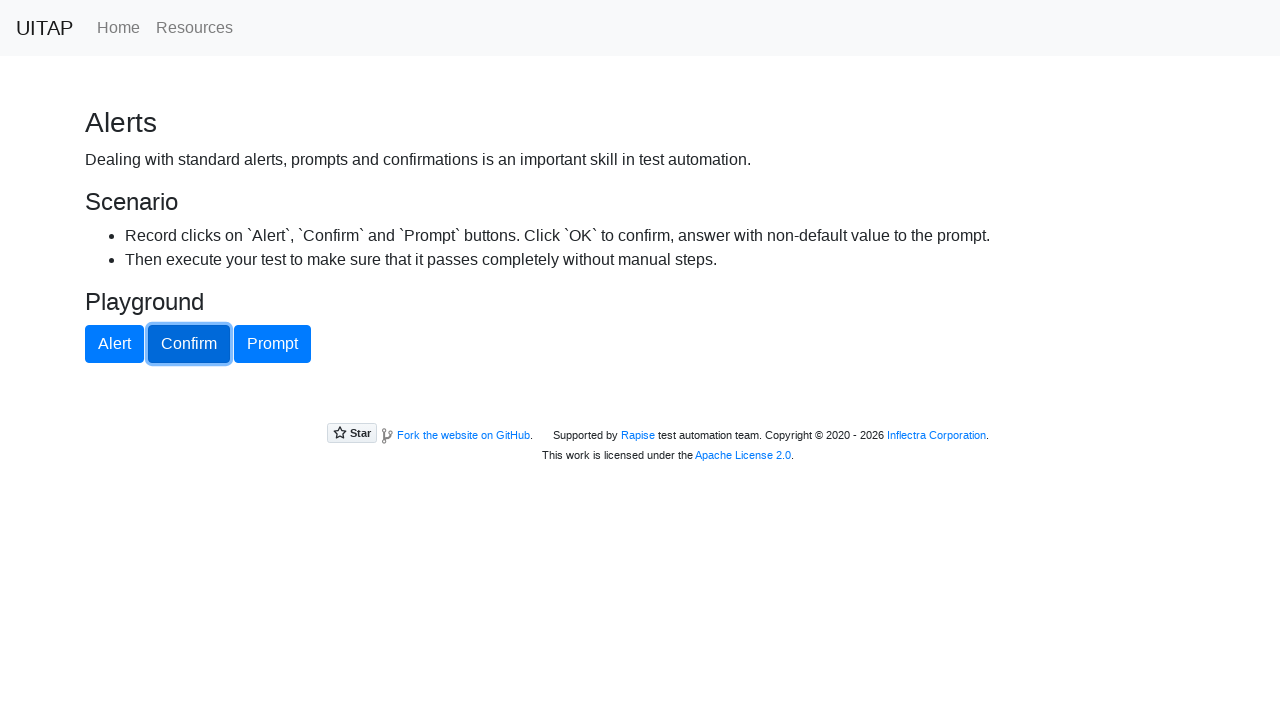

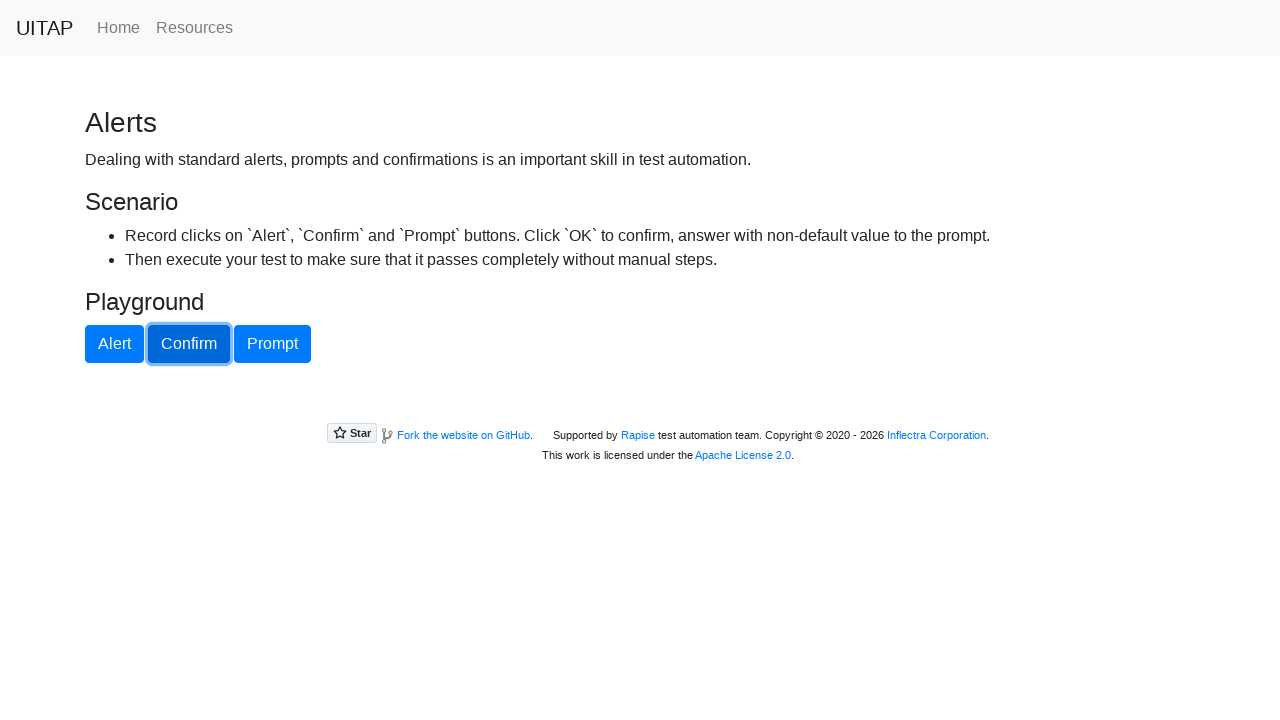